Tests link navigation by clicking on links using link text and partial link text locators, demonstrating navigation between pages on a blog site.

Starting URL: https://automationbysqatools.blogspot.com/p/manual-testing.html

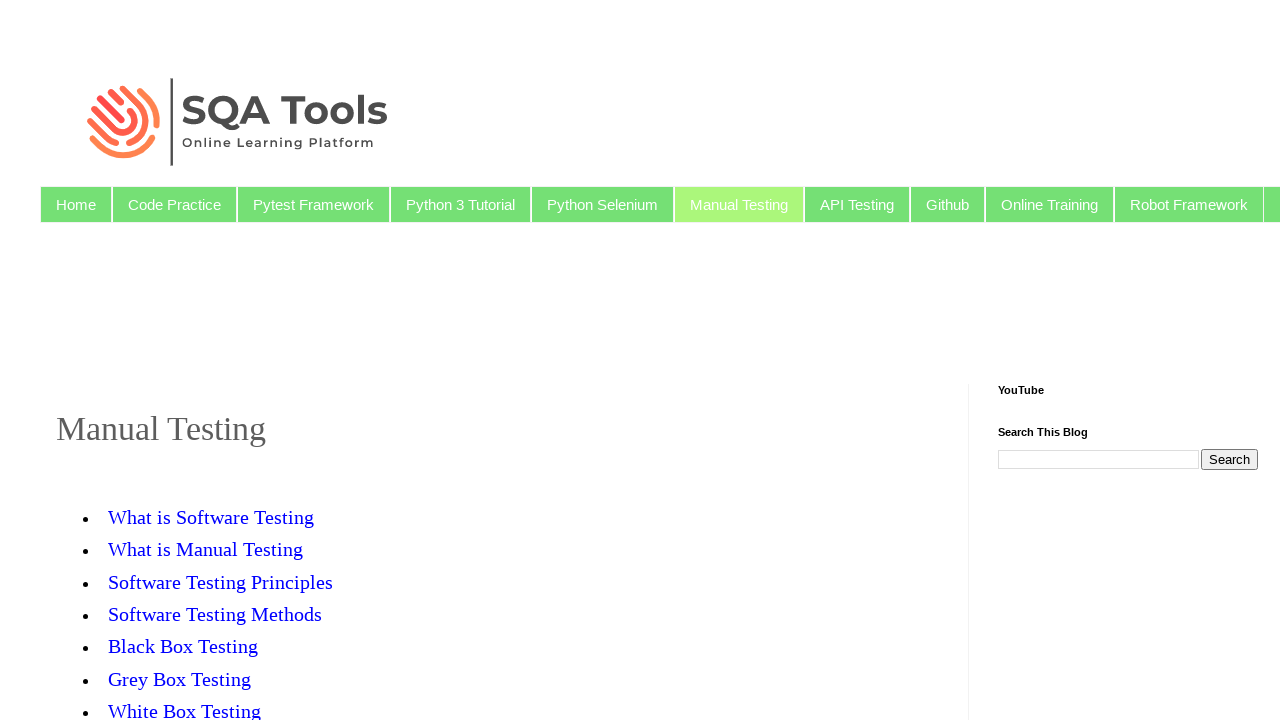

Waited for page to load - domcontentloaded state reached
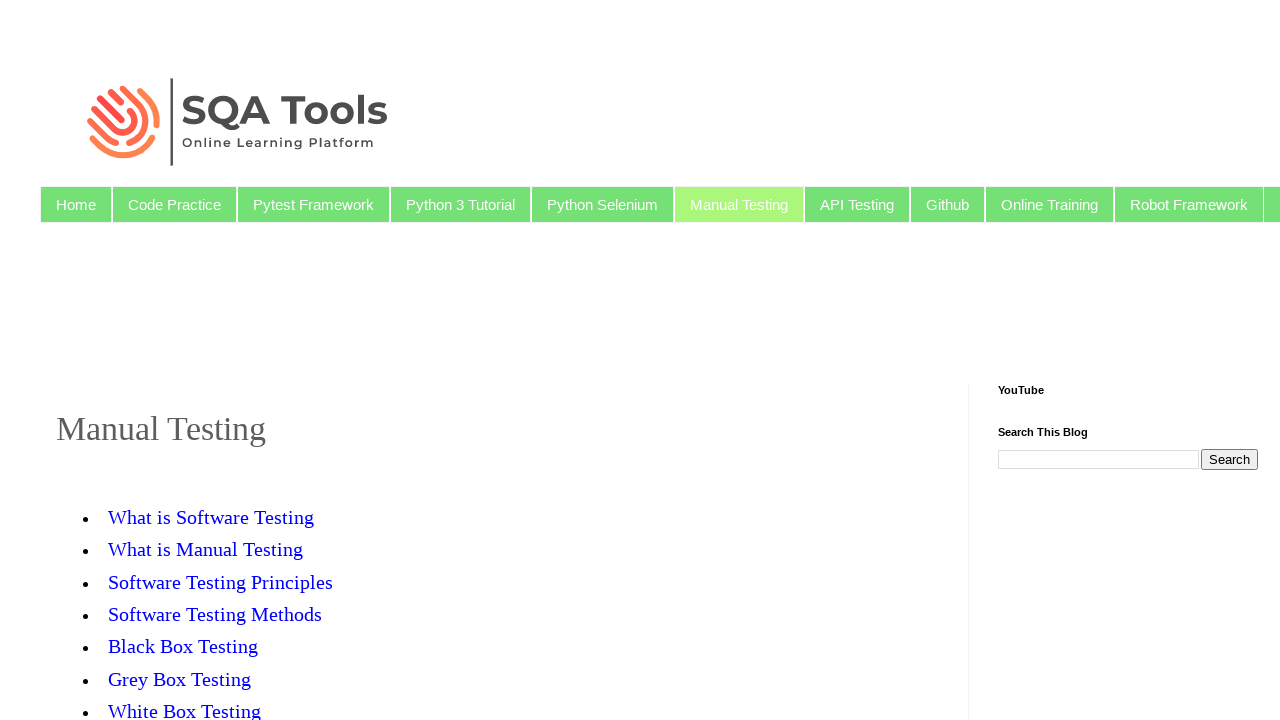

Clicked on link with exact text 'Python 3 Tutorial' at (460, 204) on text=Python 3 Tutorial
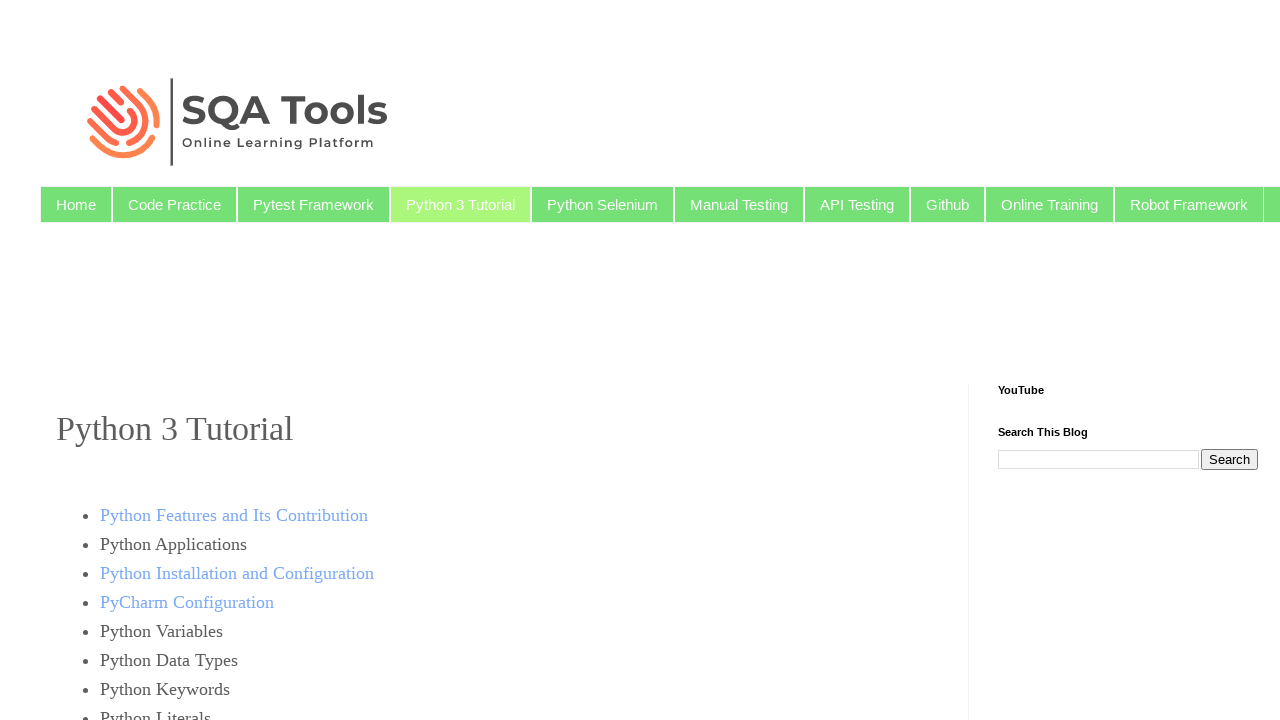

Waited for page to load after clicking Python 3 Tutorial link
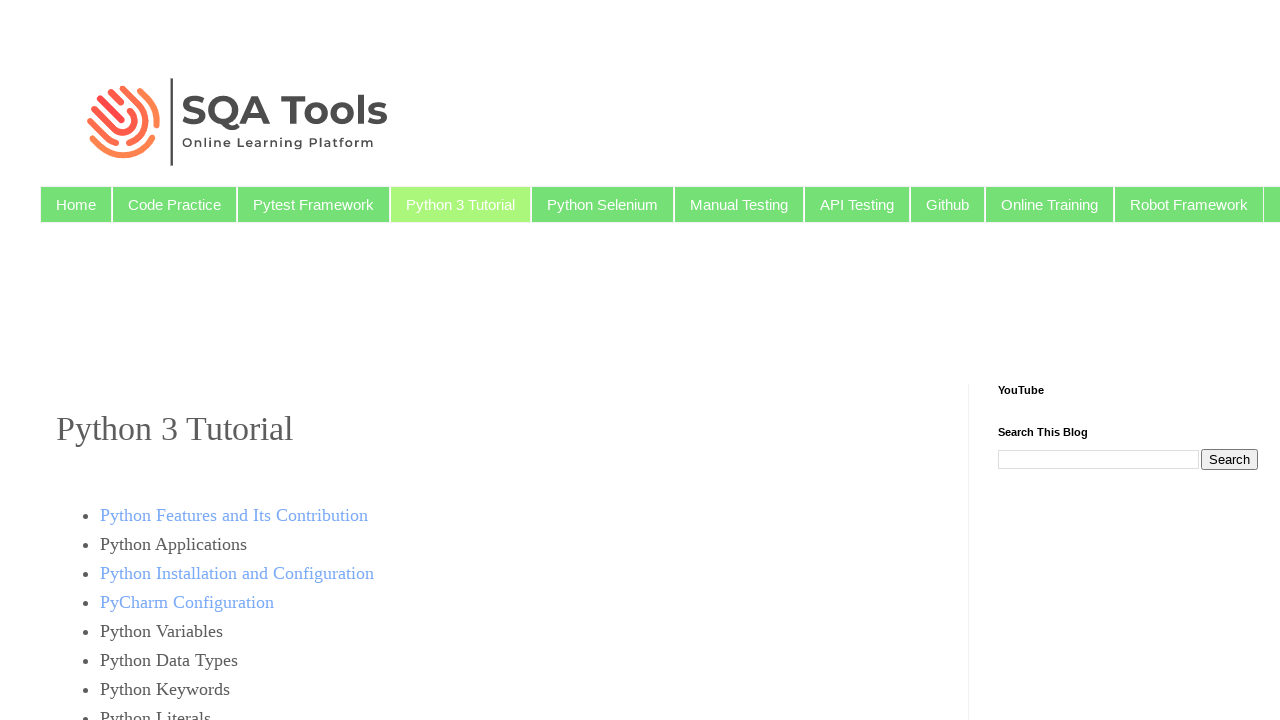

Clicked on link containing partial text 'Robot' at (1189, 204) on a:has-text('Robot')
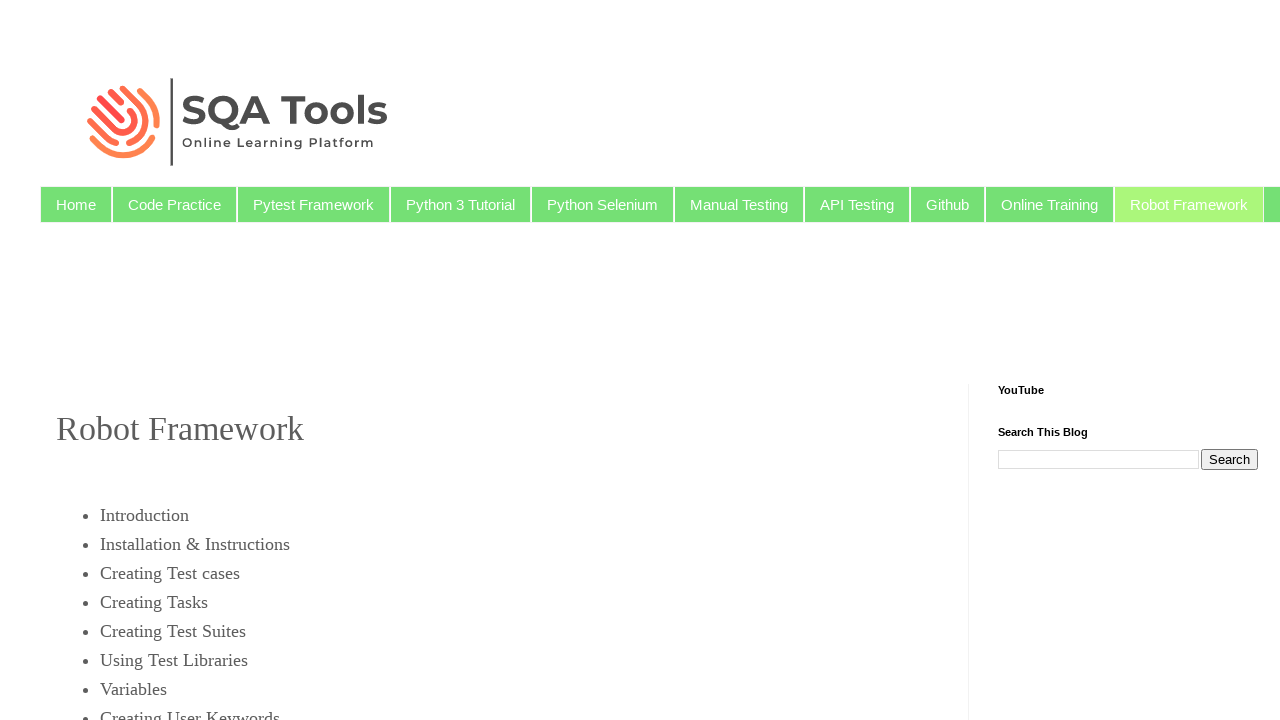

Waited for page to load after clicking Robot link
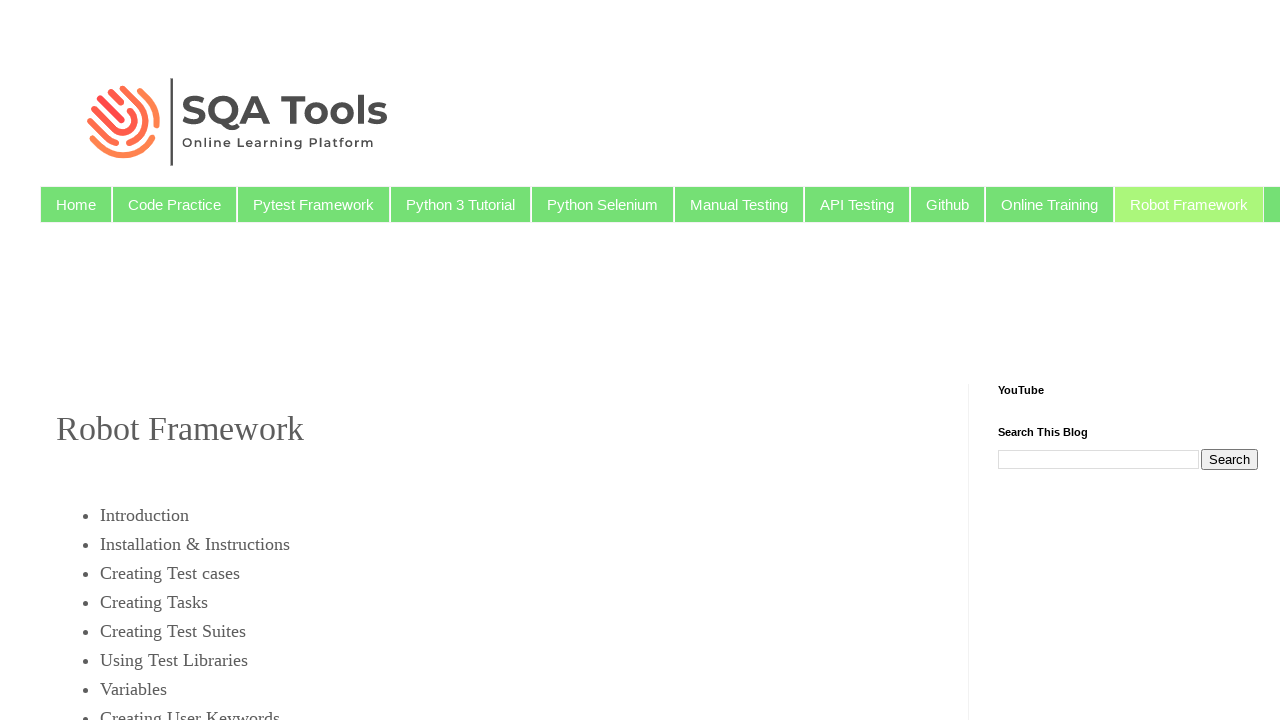

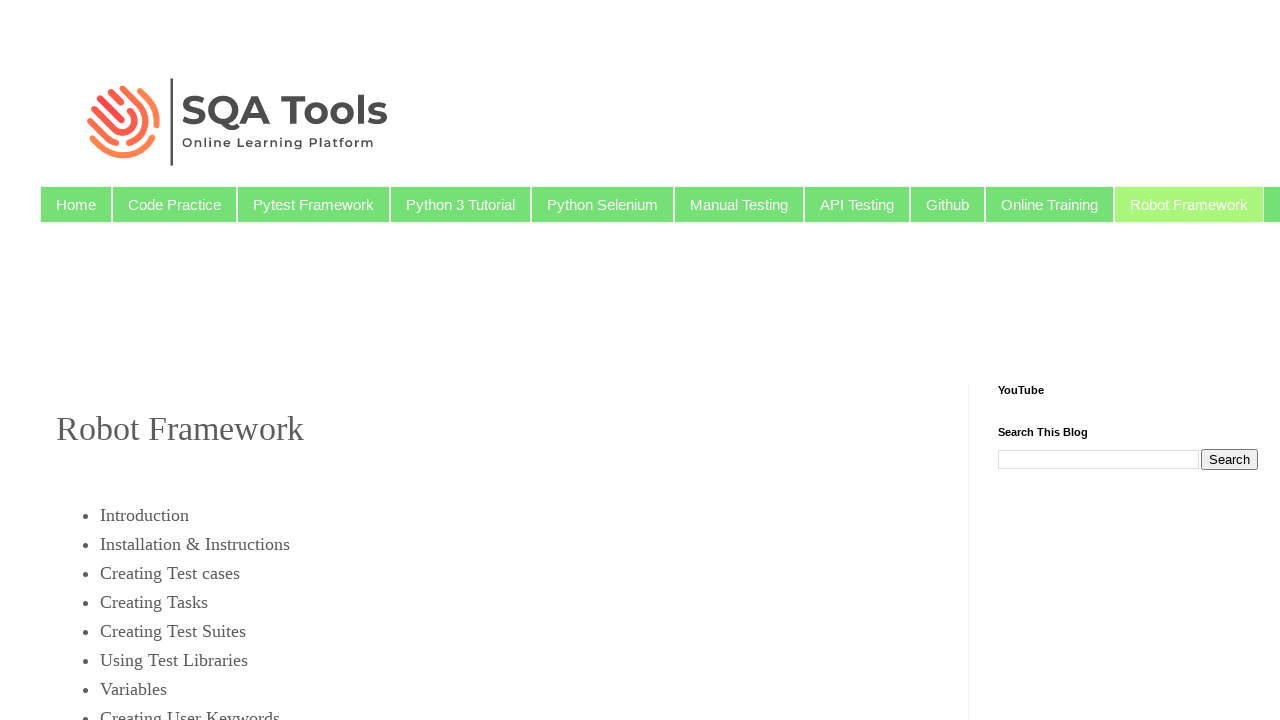